Navigates to Contoso University and clicks the second navigation link to view Student Body Statistics

Starting URL: https://gravitymvctestapplication.azurewebsites.net/

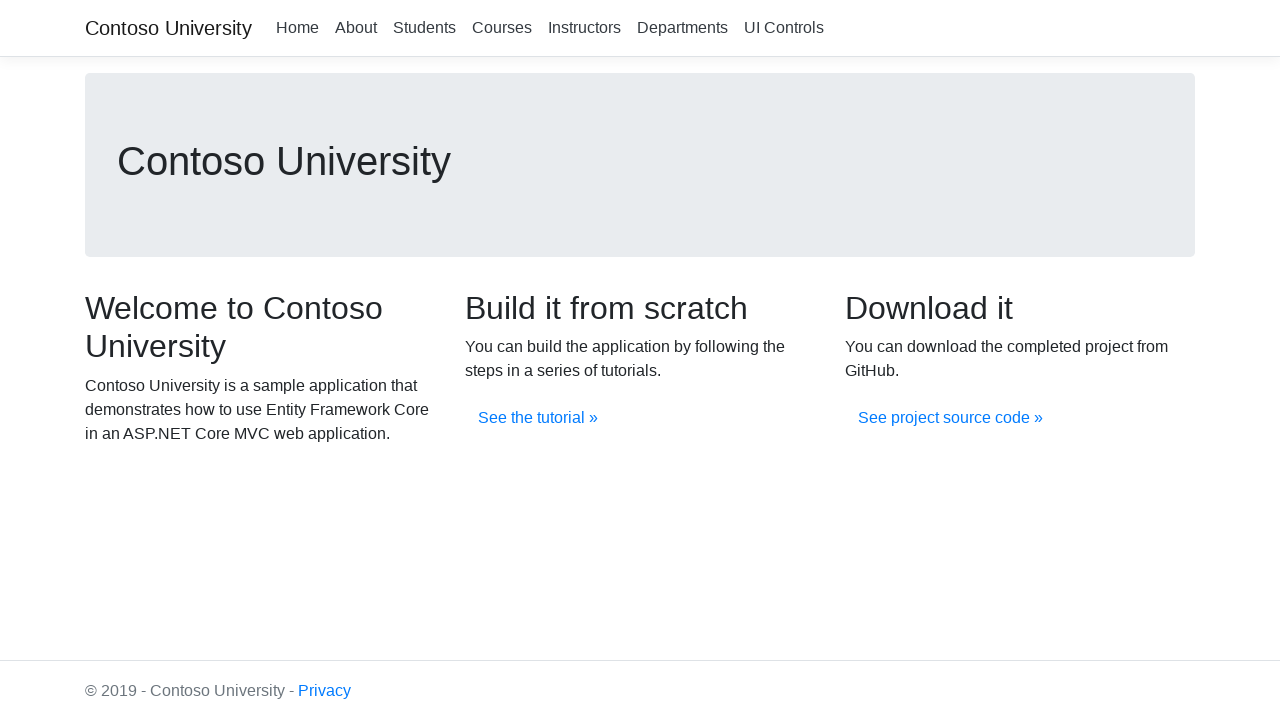

Clicked the second navigation link to view Student Body Statistics at (356, 28) on (//a[@class='nav-link text-dark'])[2]
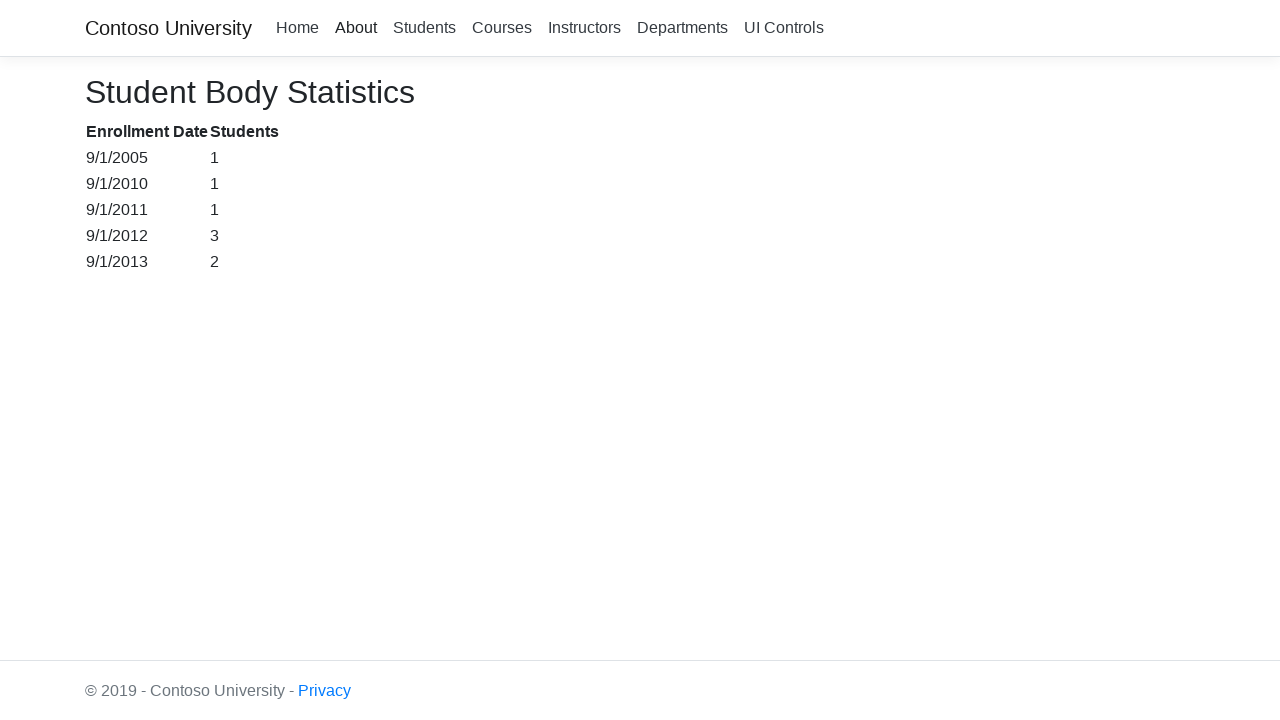

Verified page title contains 'Student Body Statistics - Contoso University'
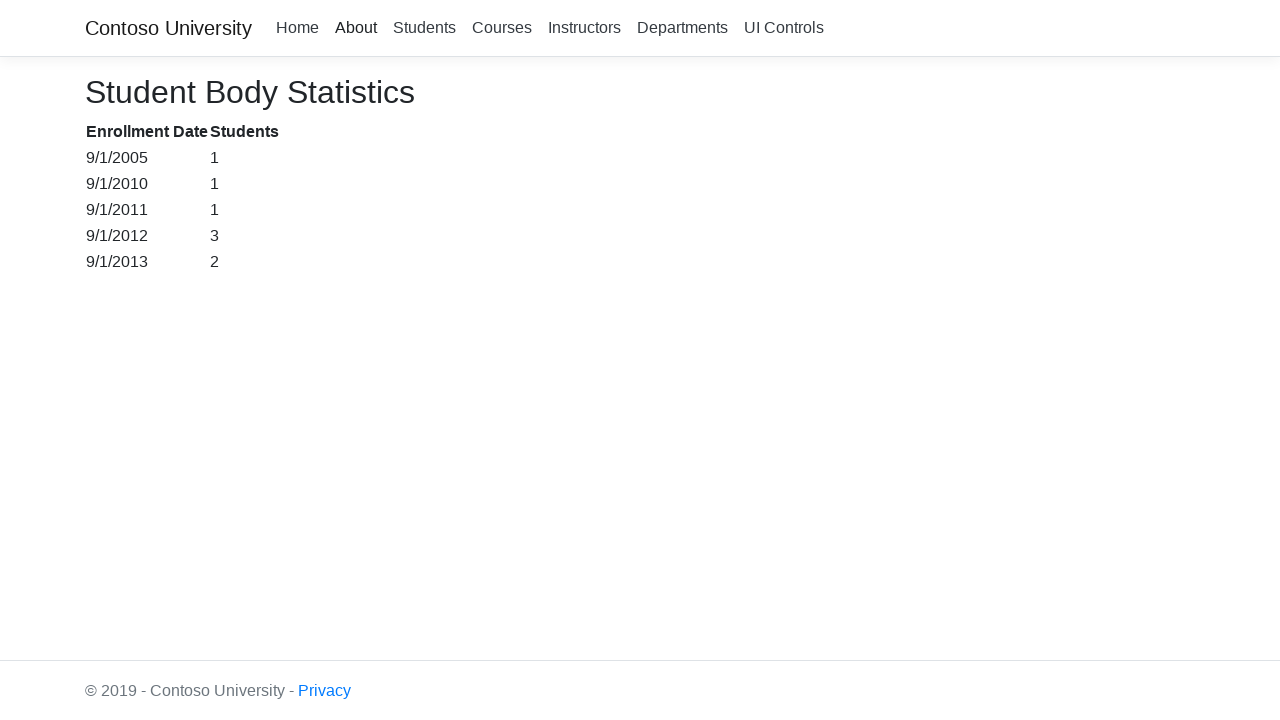

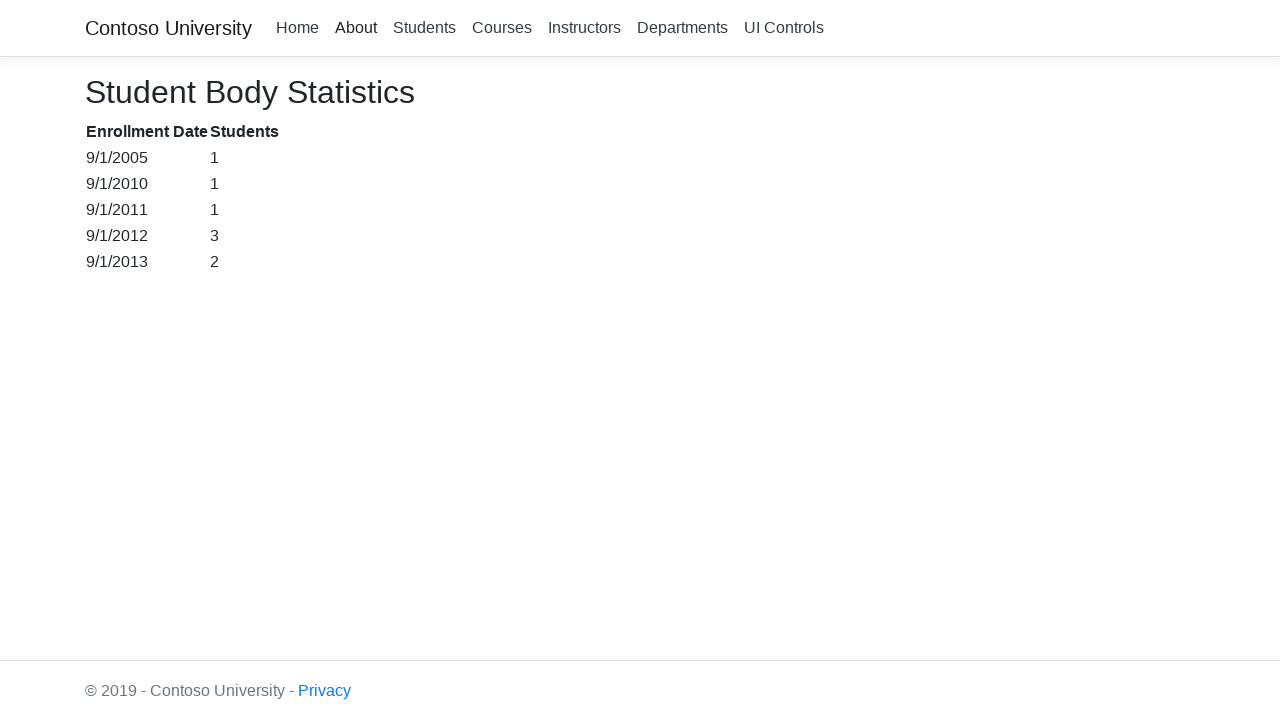